Tests checkbox functionality on a practice page by verifying checkbox state and clicking on a checkbox element

Starting URL: https://practice.cydeo.com/checkboxes

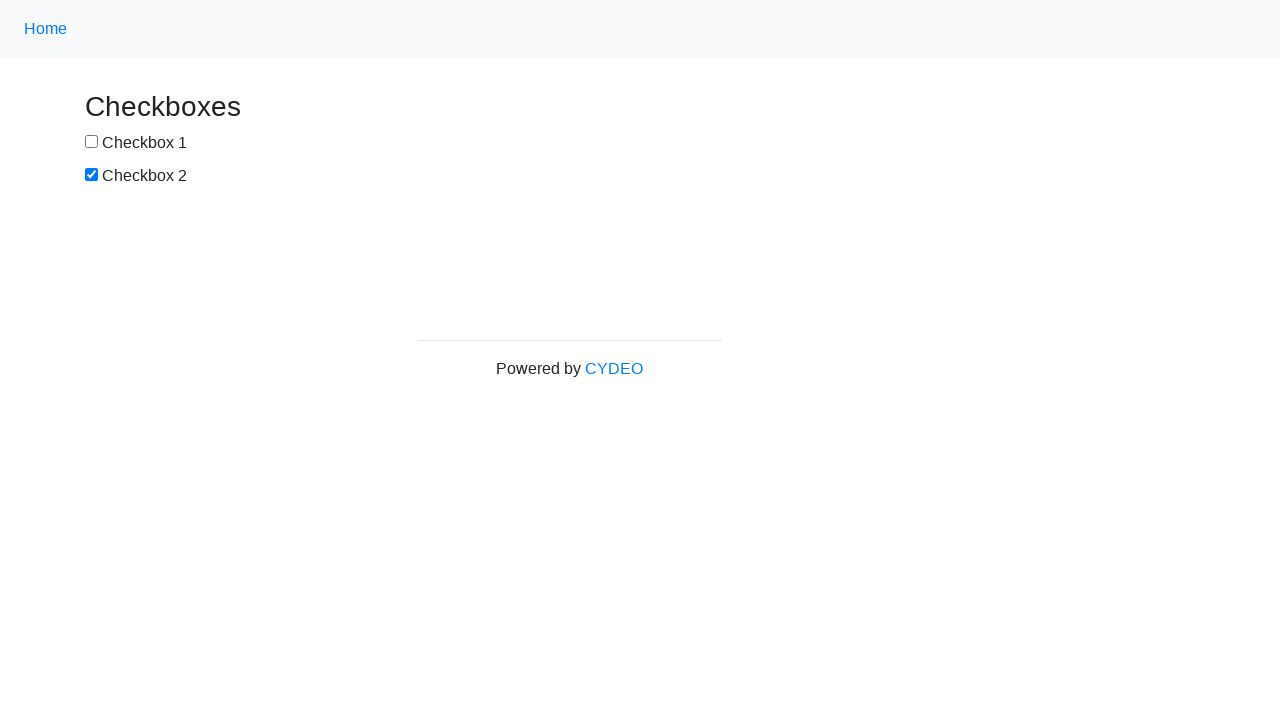

Located checkbox1 element
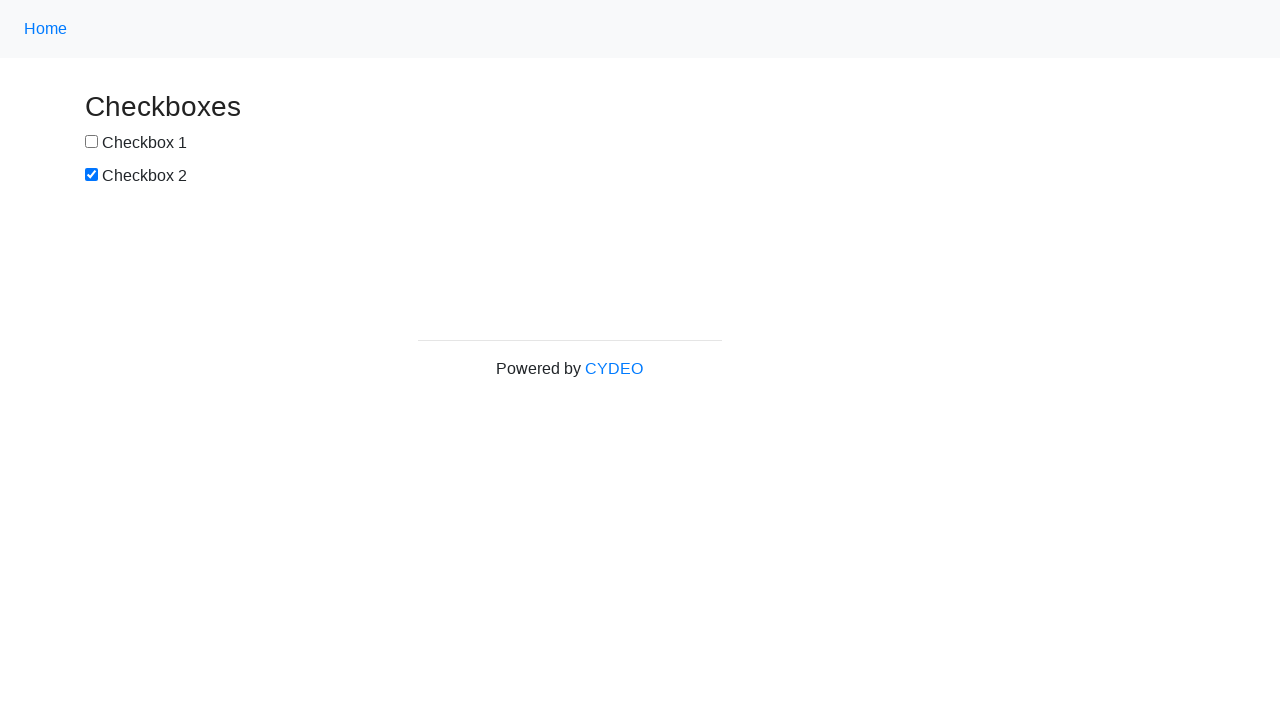

Verified checkbox1 state
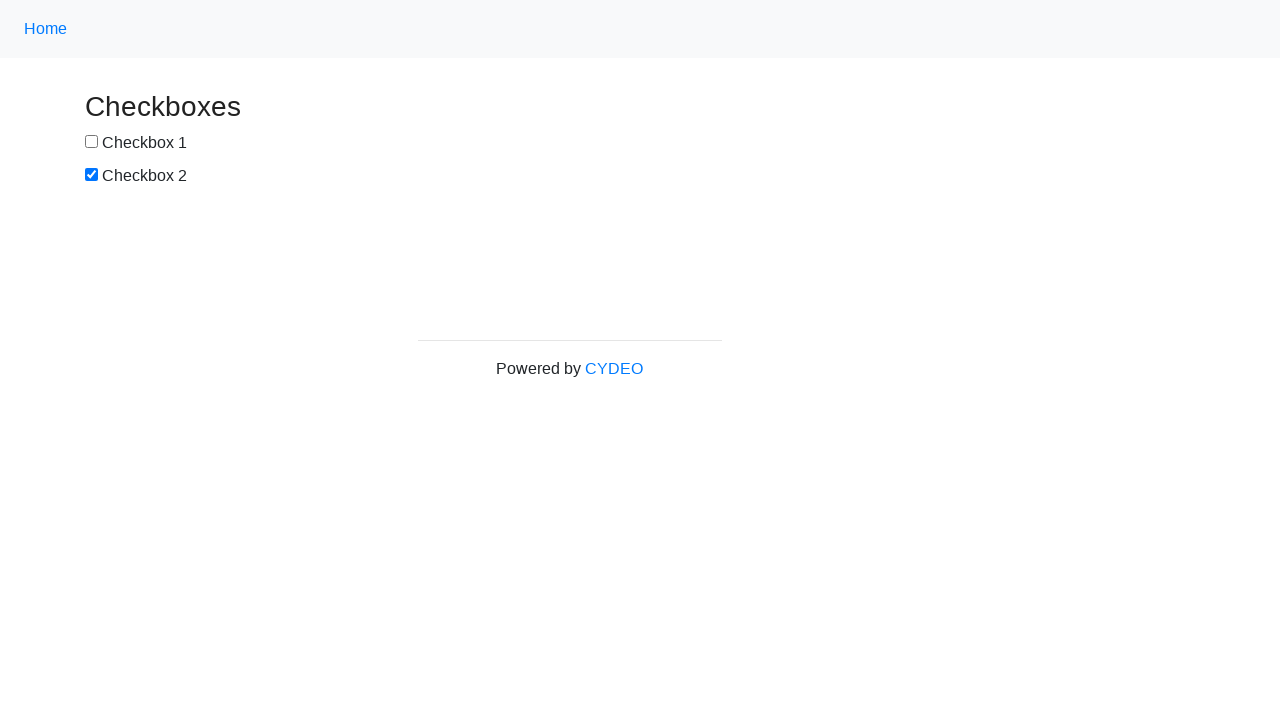

Clicked checkbox2 to toggle its state at (92, 175) on input[name='checkbox2']
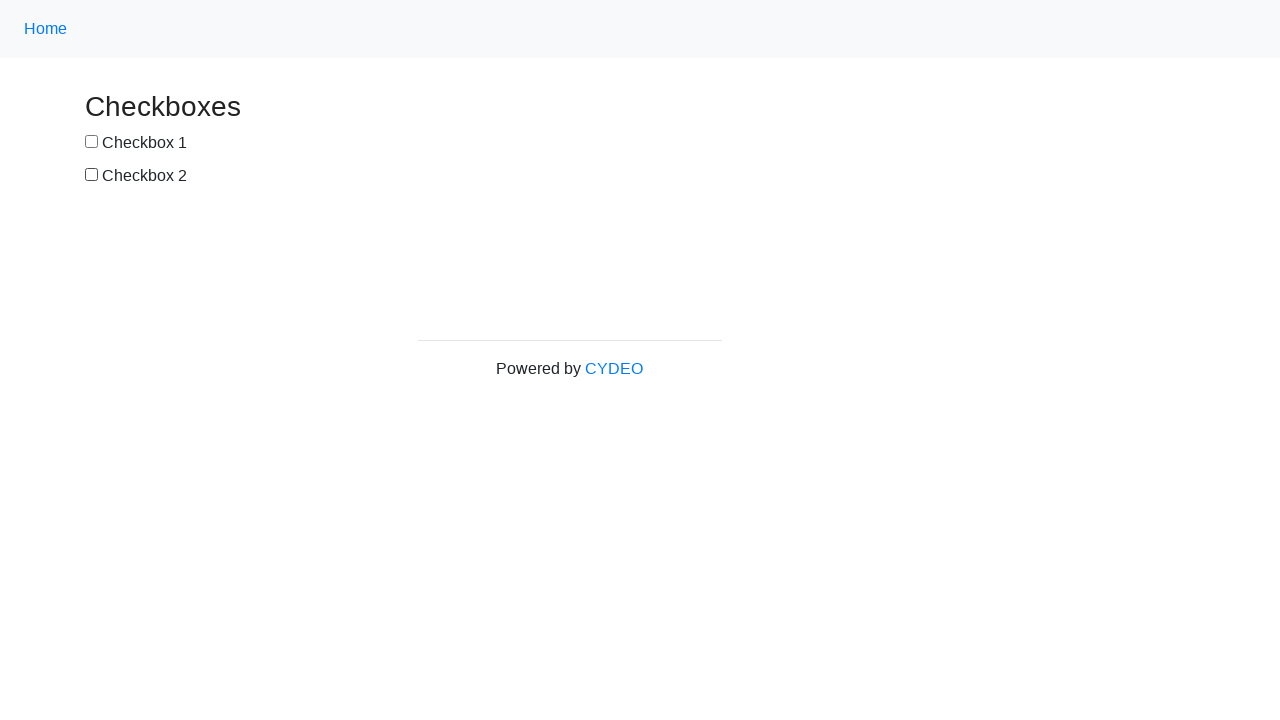

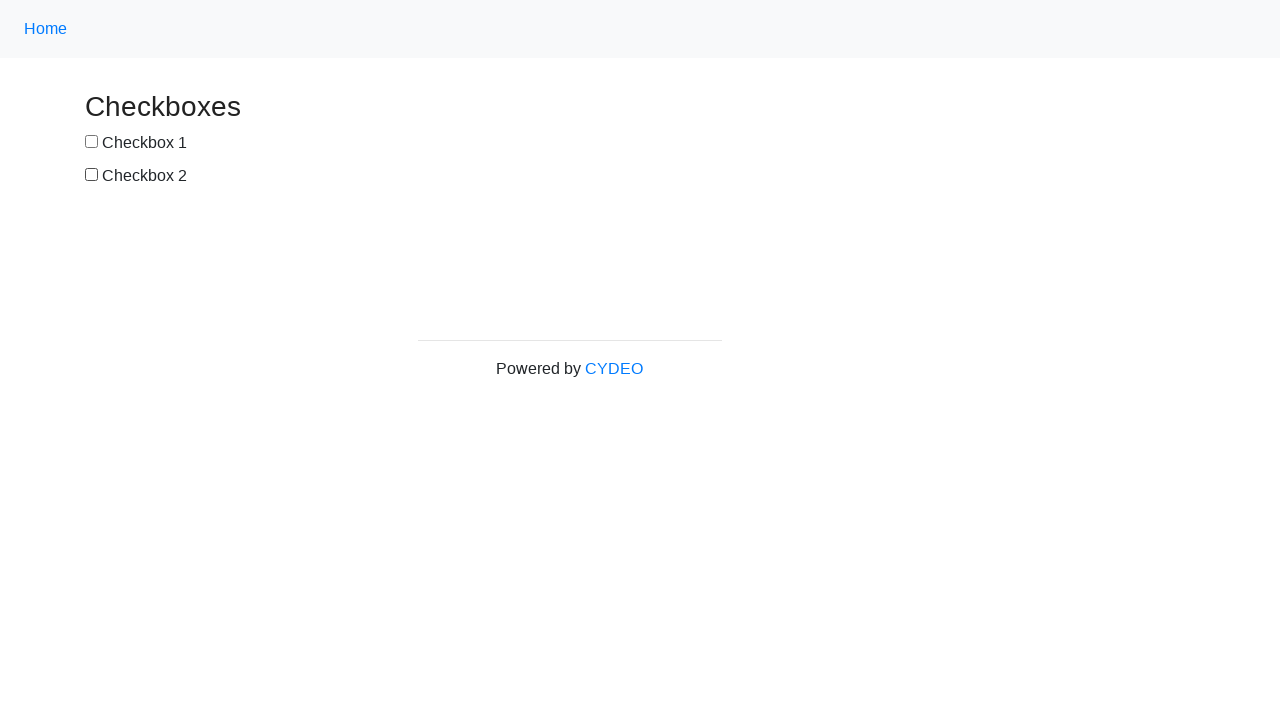